Tests mouse hover functionality by hovering over an element to reveal a dropdown menu and clicking options

Starting URL: https://codenboxautomationlab.com/practice/

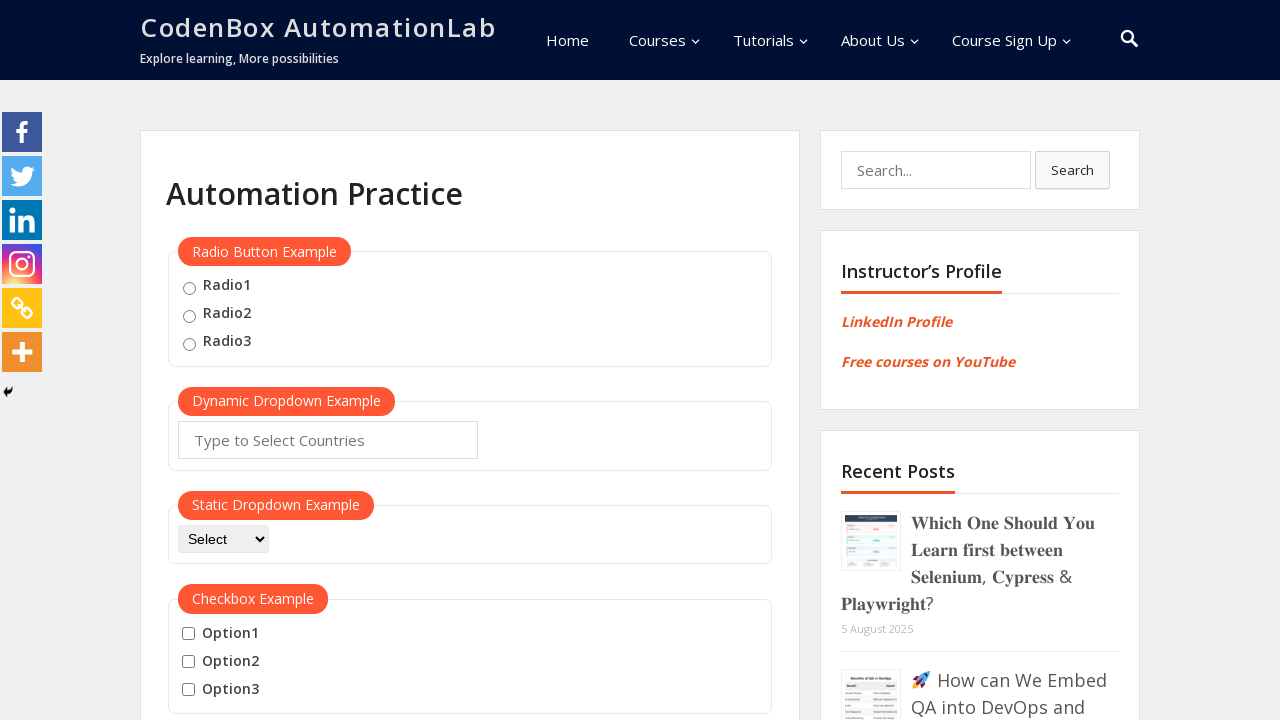

Scrolled page to mouse hover section (Y: 1800)
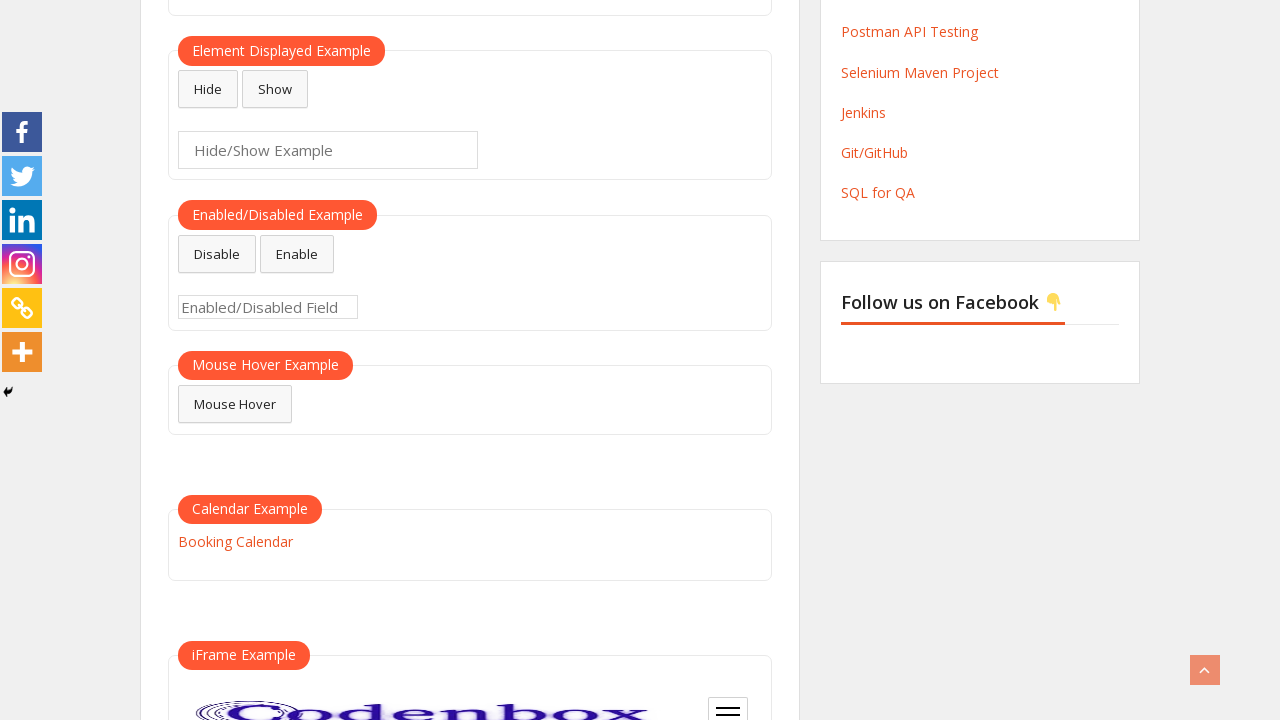

Hovered over mouse hover element to reveal dropdown menu at (235, 404) on #mousehover
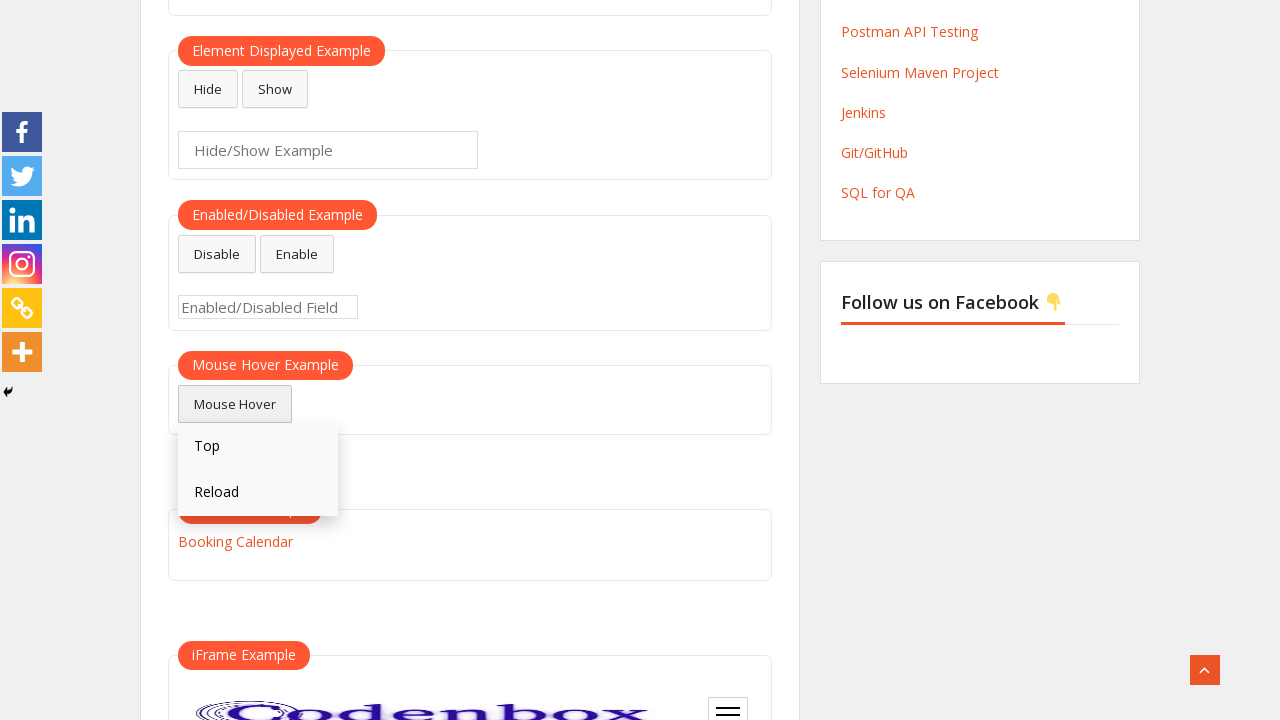

Clicked 'Top' option from dropdown menu at (258, 446) on text=Top
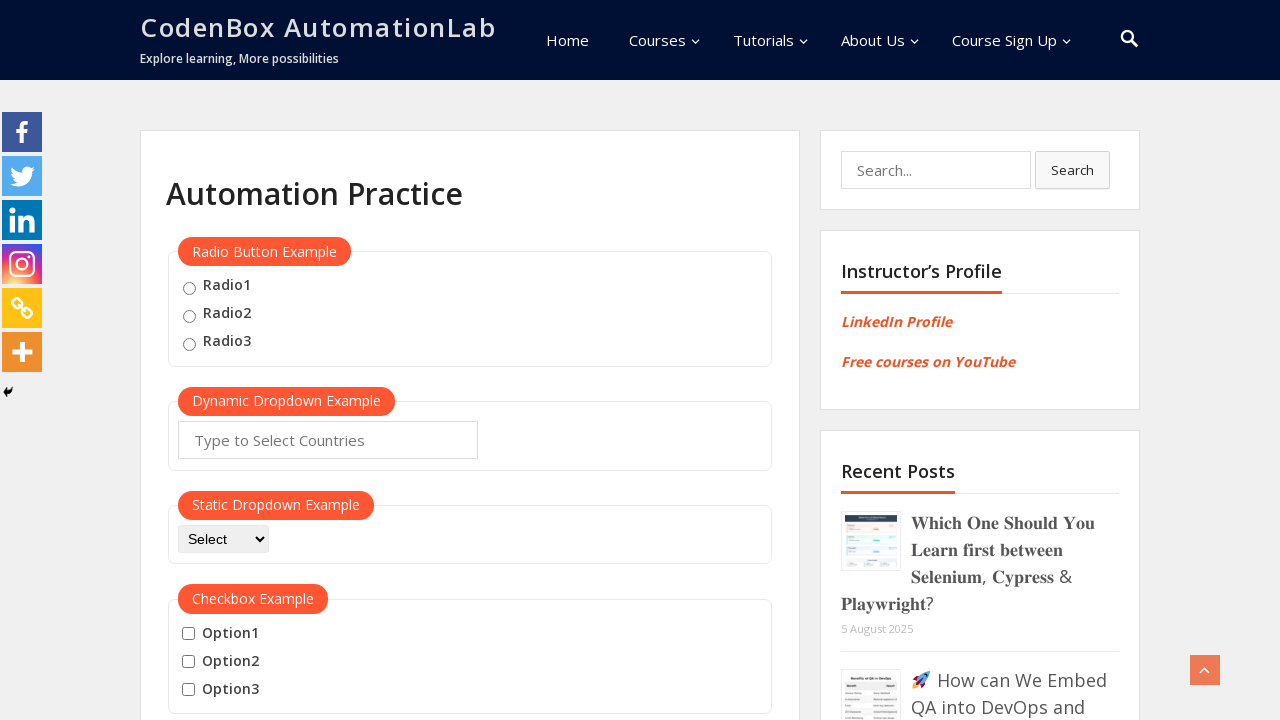

Scrolled page back down to mouse hover section (Y: 1800)
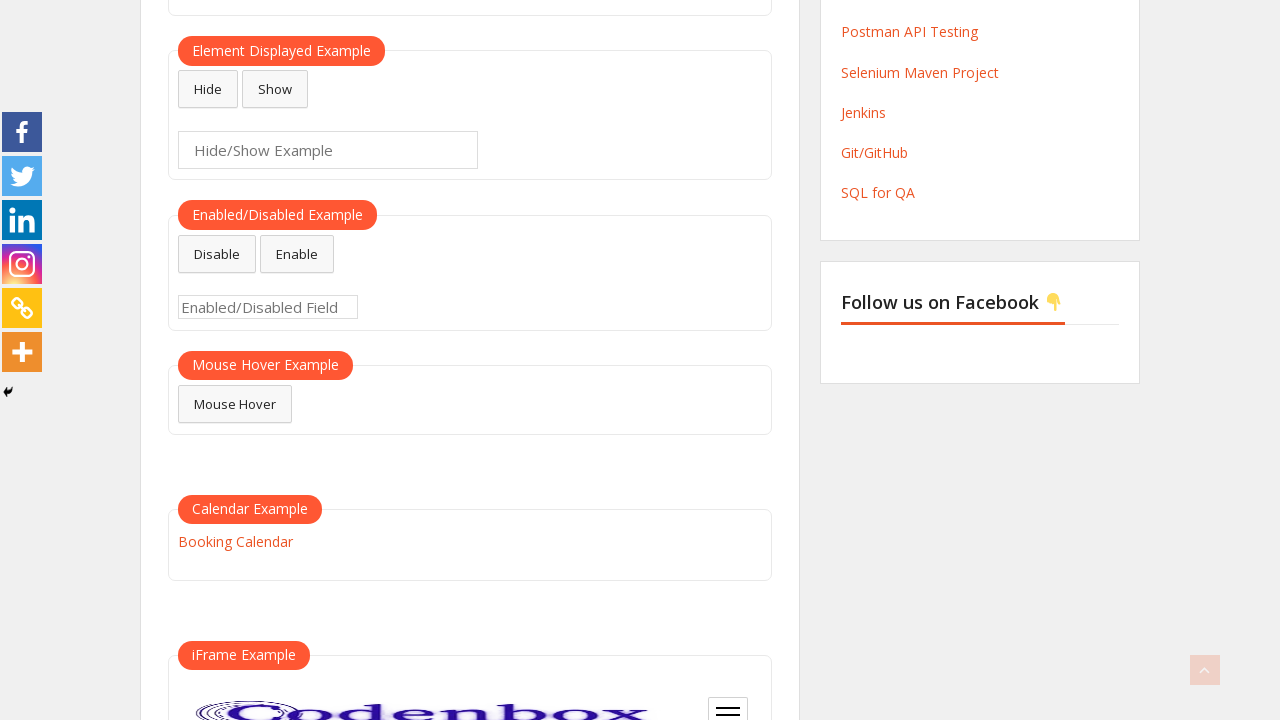

Hovered over mouse hover element again to reveal dropdown menu at (235, 404) on #mousehover
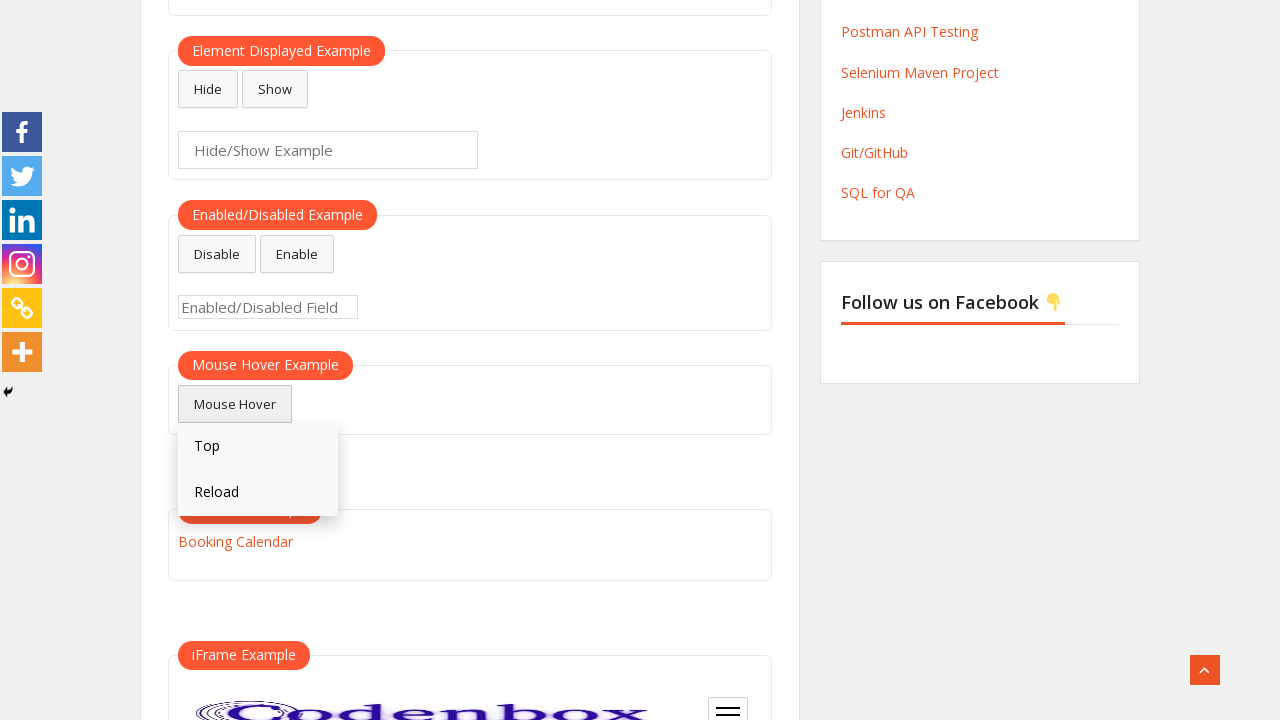

Clicked 'Reload' option from dropdown menu at (258, 493) on text=Reload
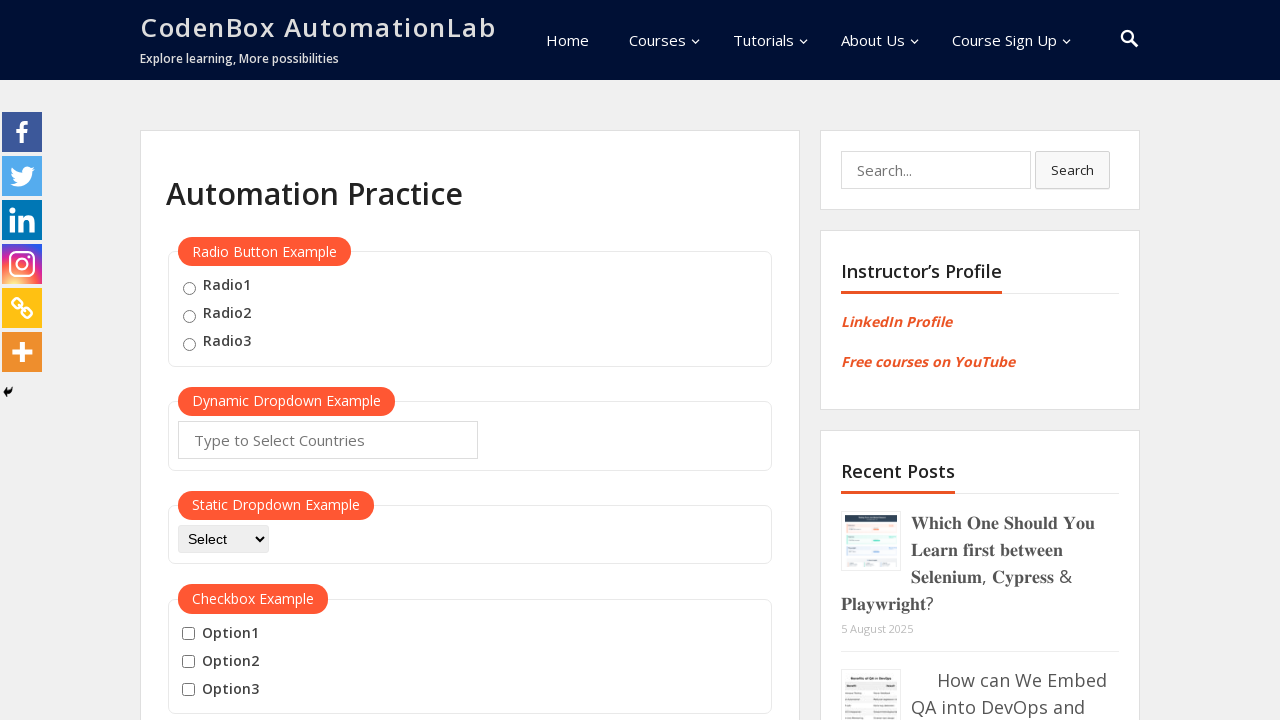

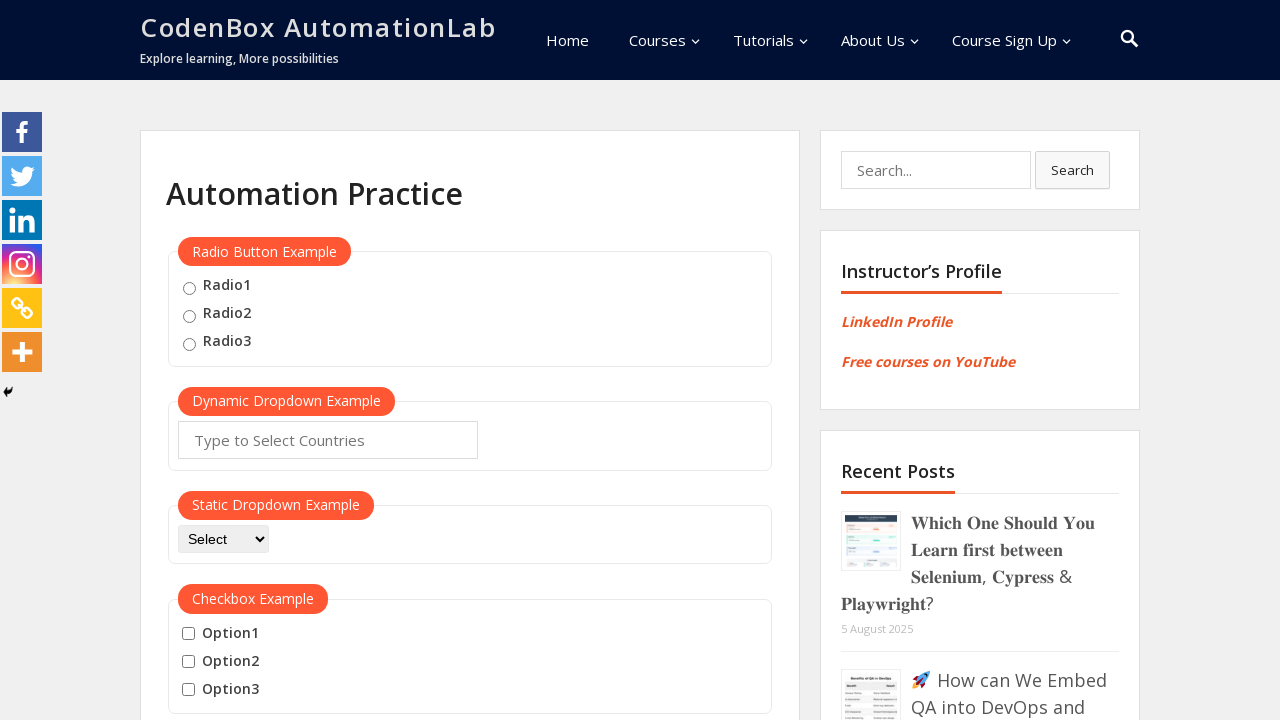